Tests adding favorites from Places and Explore pages, removing individual favorites, clearing all favorites, and verifying the empty state message

Starting URL: https://mason-event-finder-git-development-williamacraig-outlookcom.vercel.app/

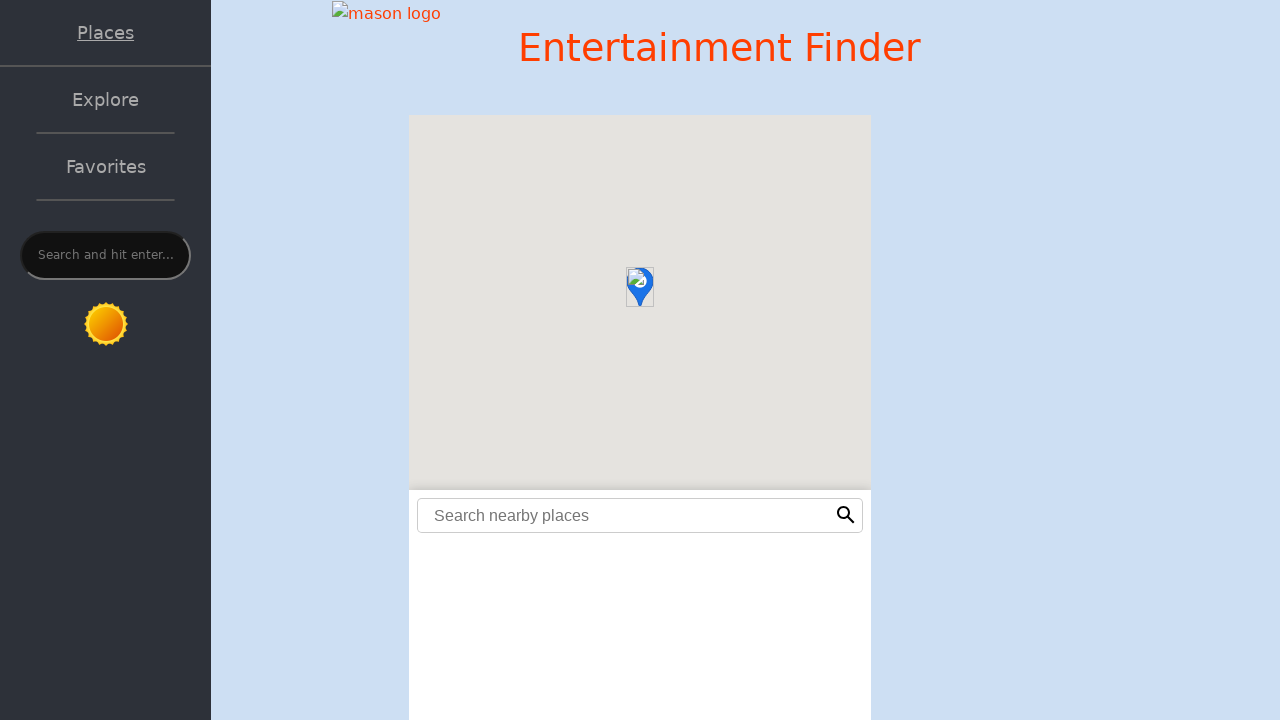

Clicked Places link to navigate to Places page at (106, 32) on internal:role=link[name="Places"i]
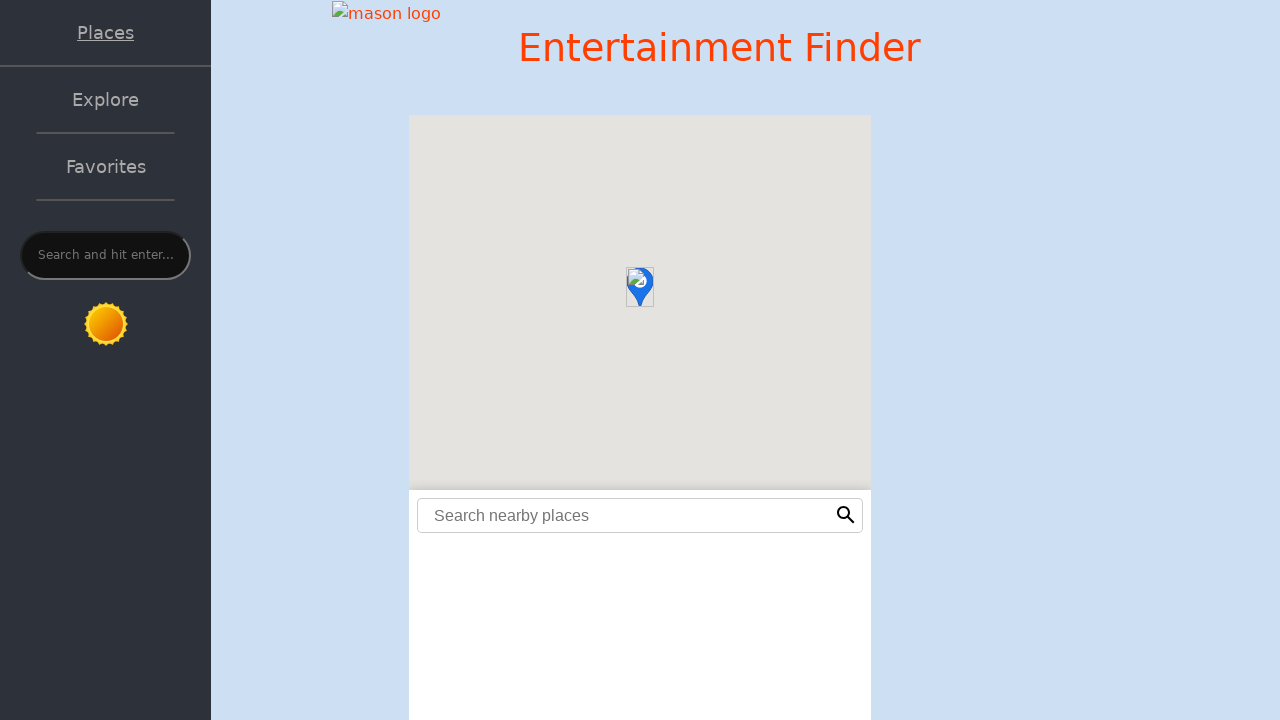

Clicked favorite button to add first event from Places page to favorites at (855, 242) on #favorites-button0
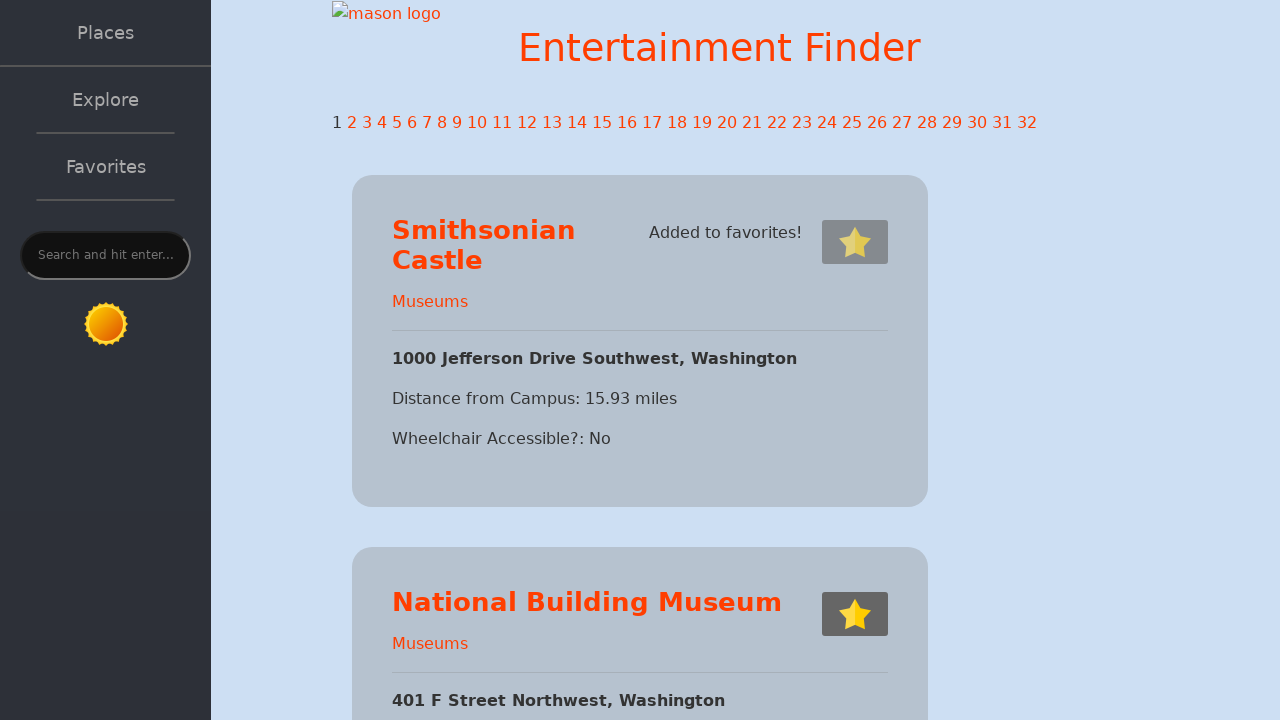

Clicked Explore link to navigate to Explore page at (106, 100) on internal:role=link[name="Explore"i]
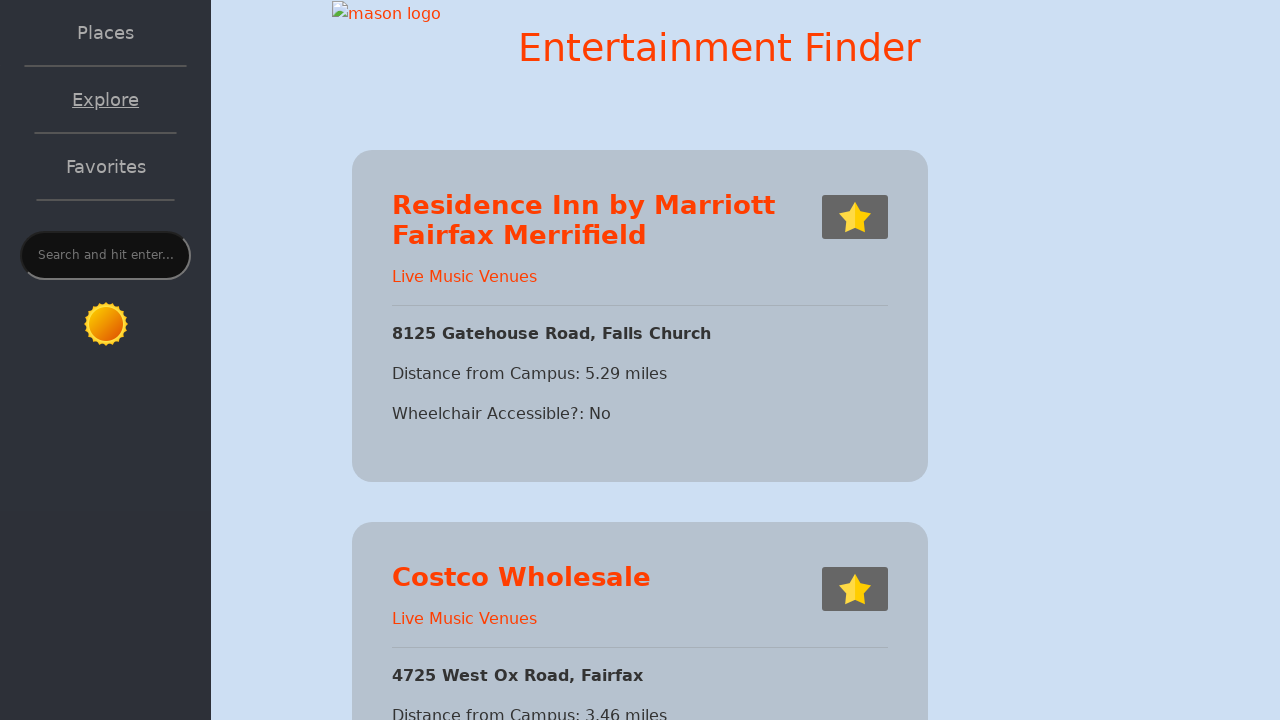

Clicked favorite button to add first event from Explore page to favorites at (855, 217) on #favorites-button0
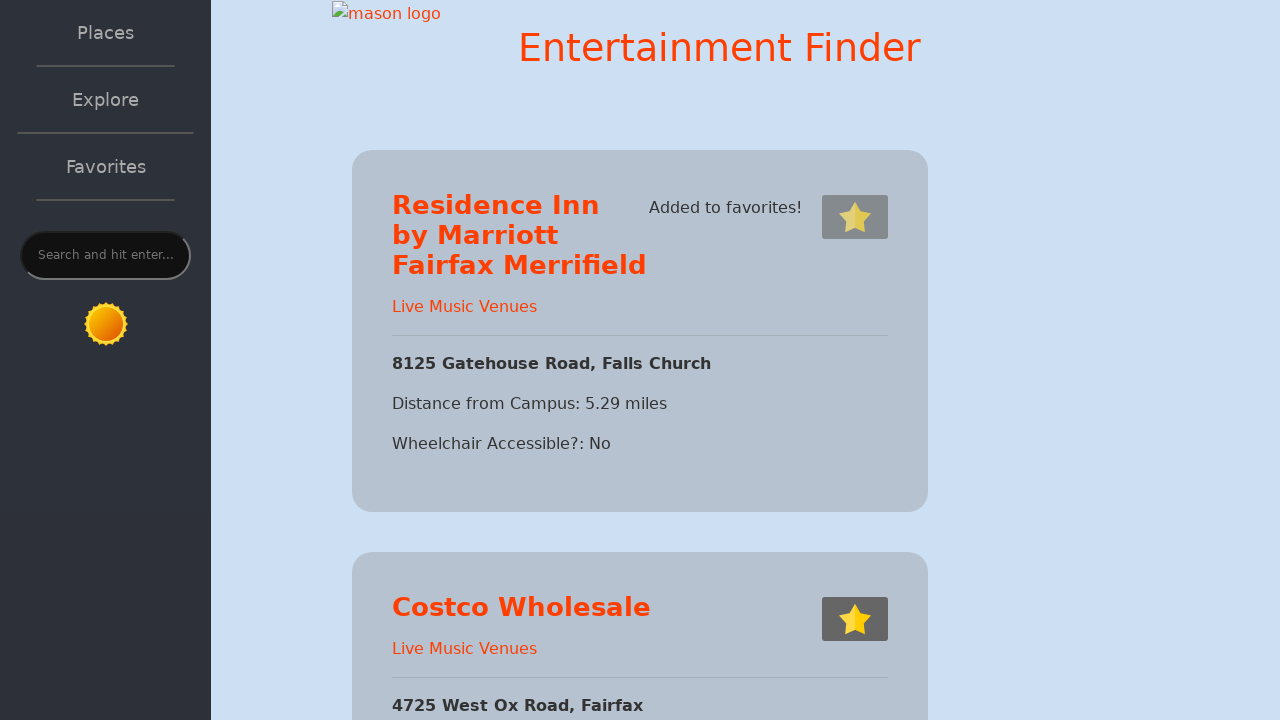

Clicked Favorites link to navigate to Favorites page at (106, 166) on internal:role=link[name="Favorites"i]
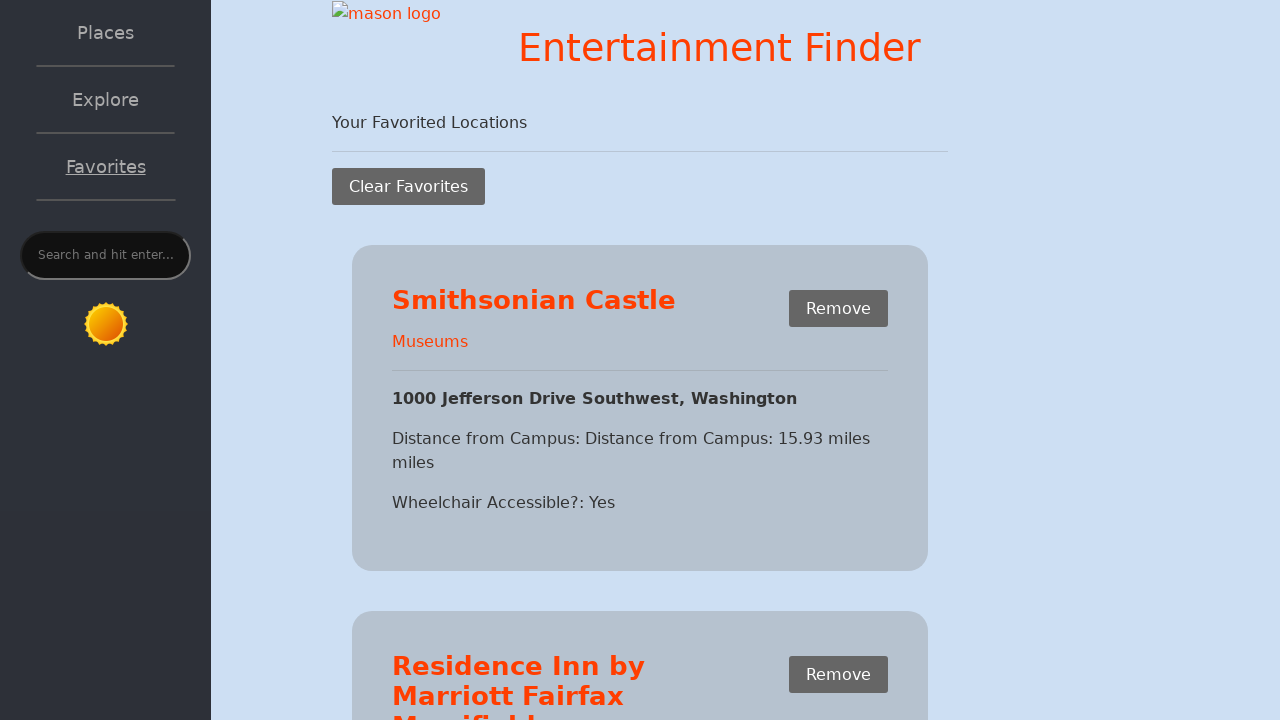

Clicked Remove button to delete individual favorite from list at (838, 308) on #place0 >> internal:role=button[name="Remove"i]
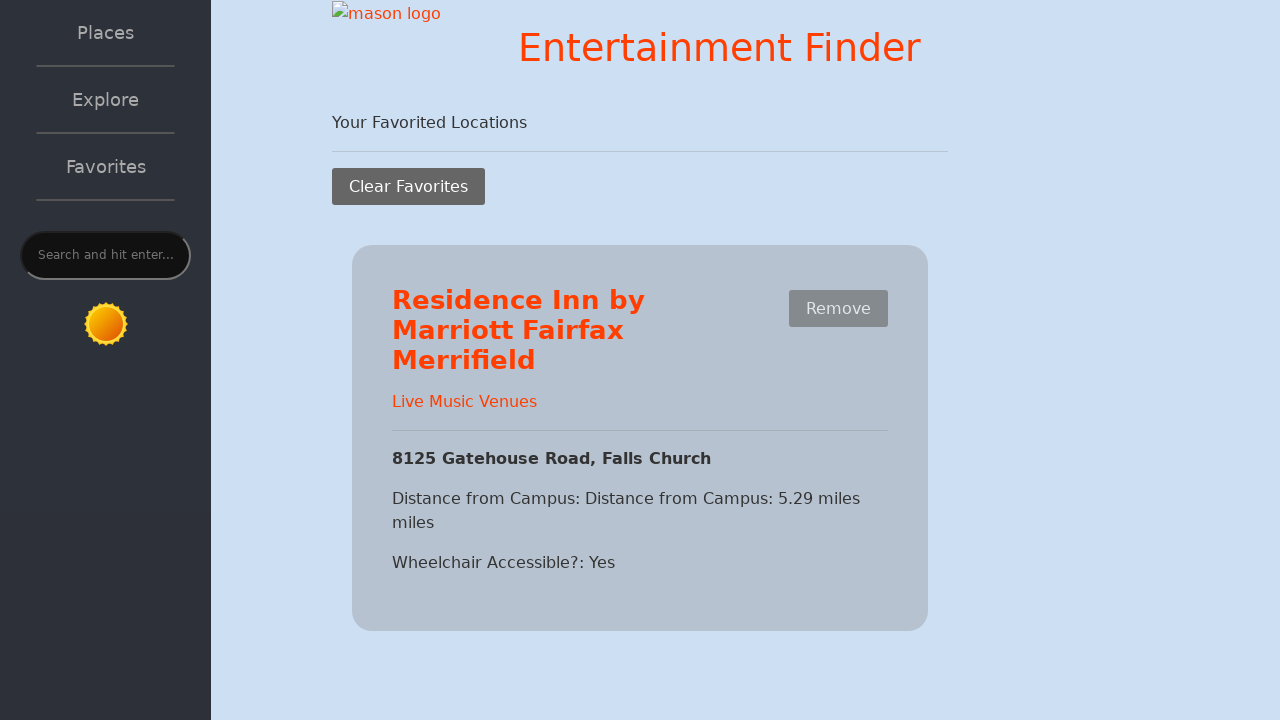

Clicked Clear Favorites button to remove all remaining favorites at (408, 186) on internal:role=button[name="Clear Favorites"i]
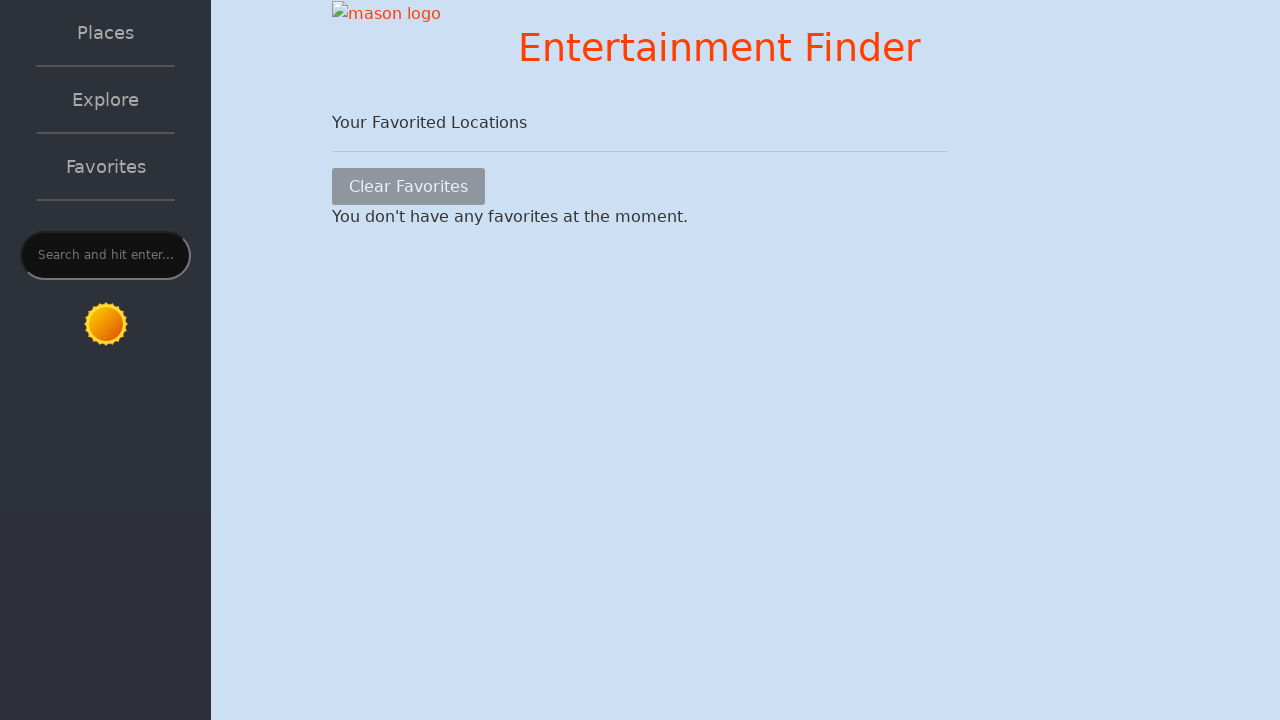

Clicked on empty state message to verify it appears after clearing all favorites at (640, 217) on internal:text="You don't have any favorites at the moment."i
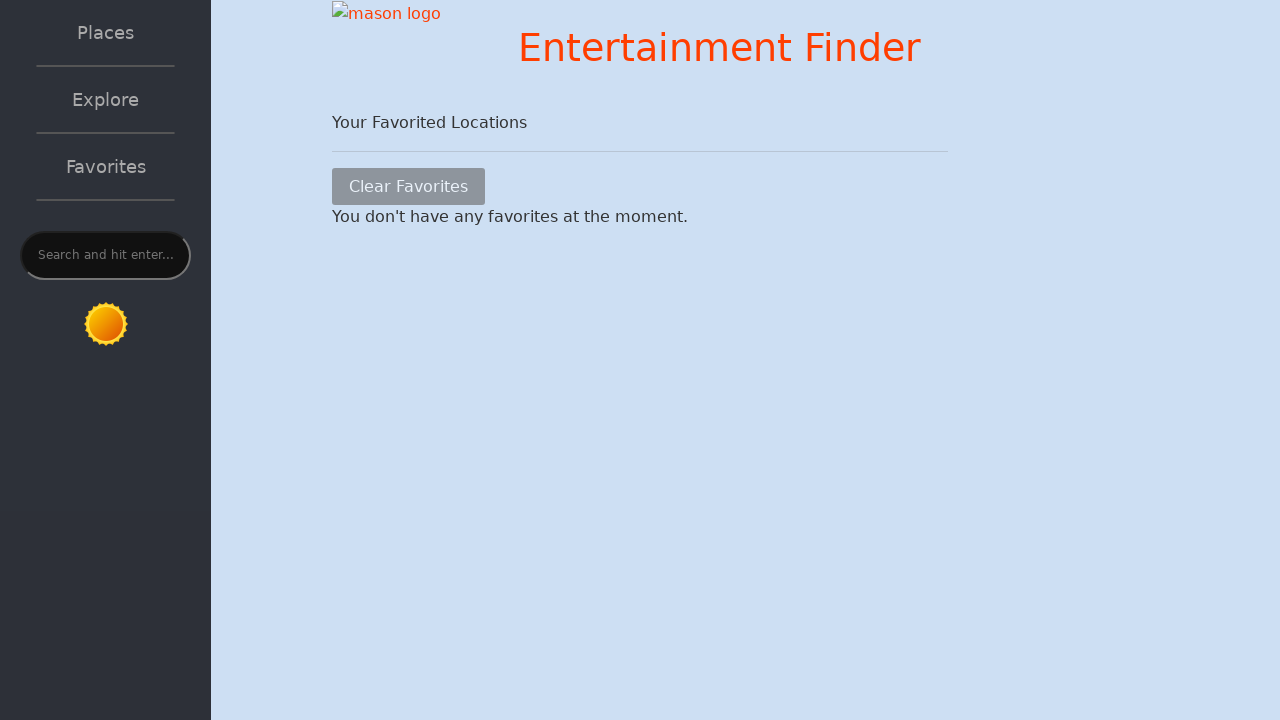

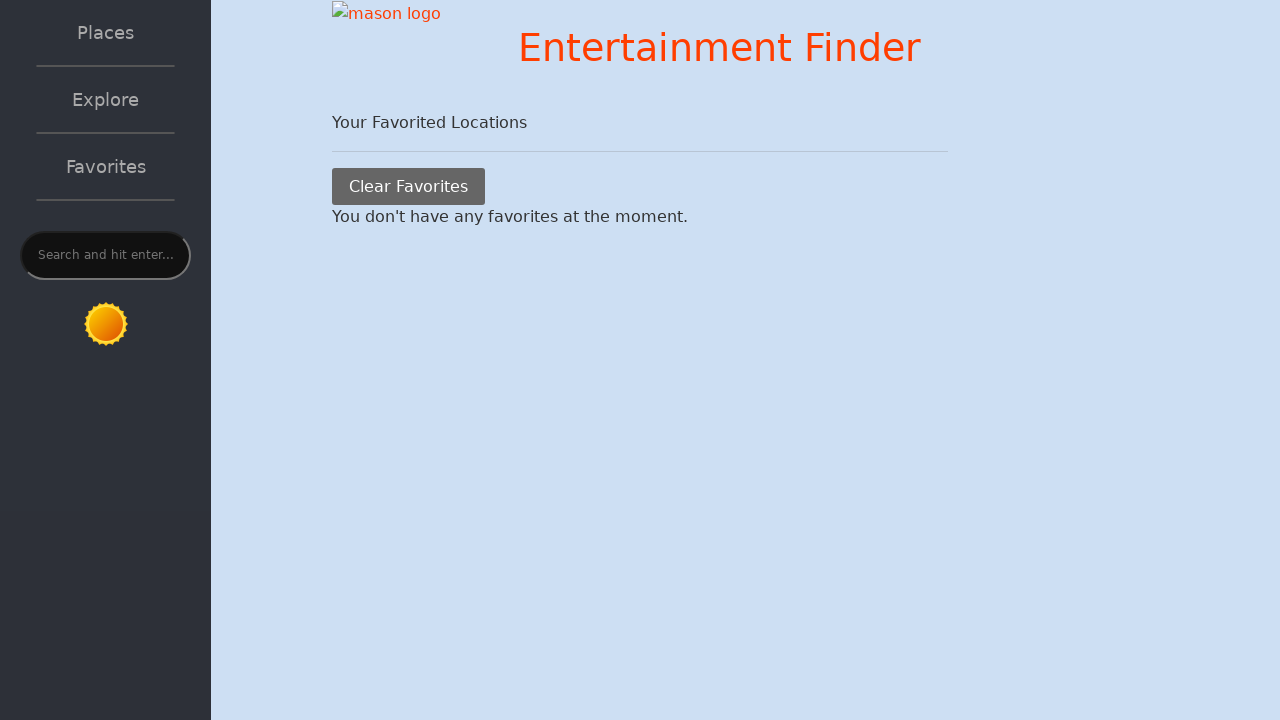